Tests registration form validation with invalid email format and verifies email validation error messages

Starting URL: https://alada.vn/tai-khoan/dang-ky.html

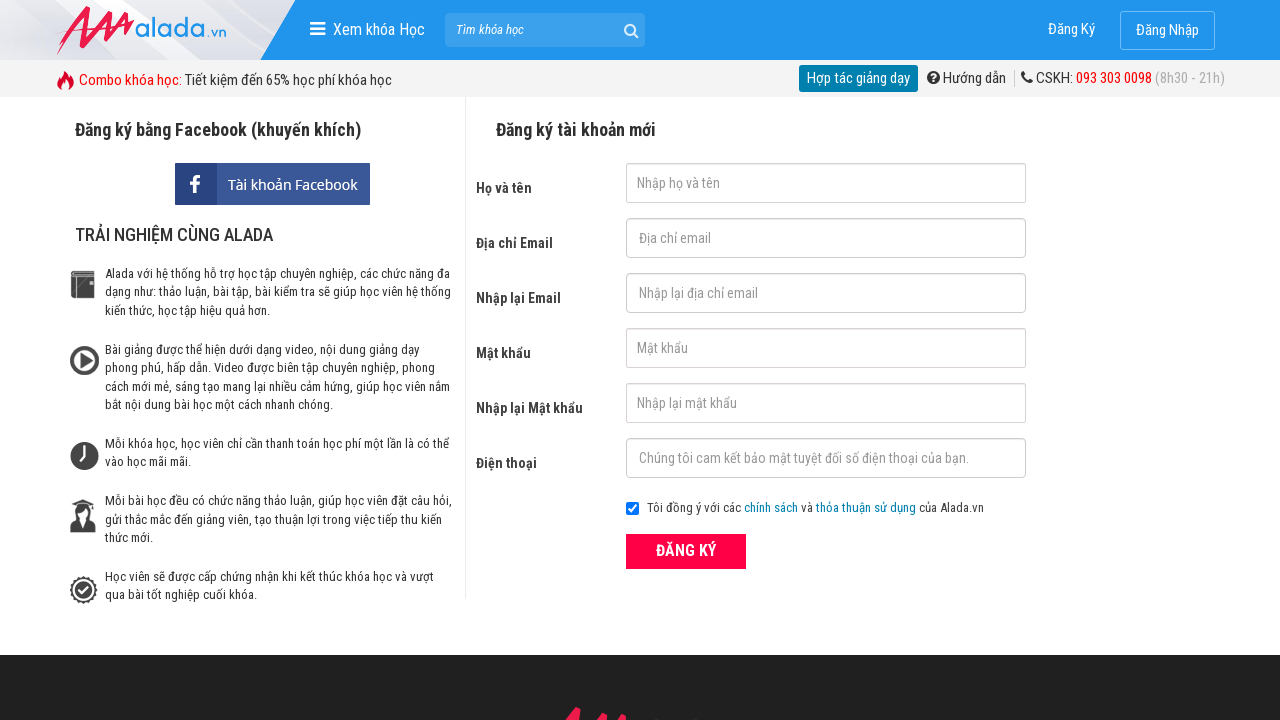

Filled first name field with 'Kane' on input#txtFirstname
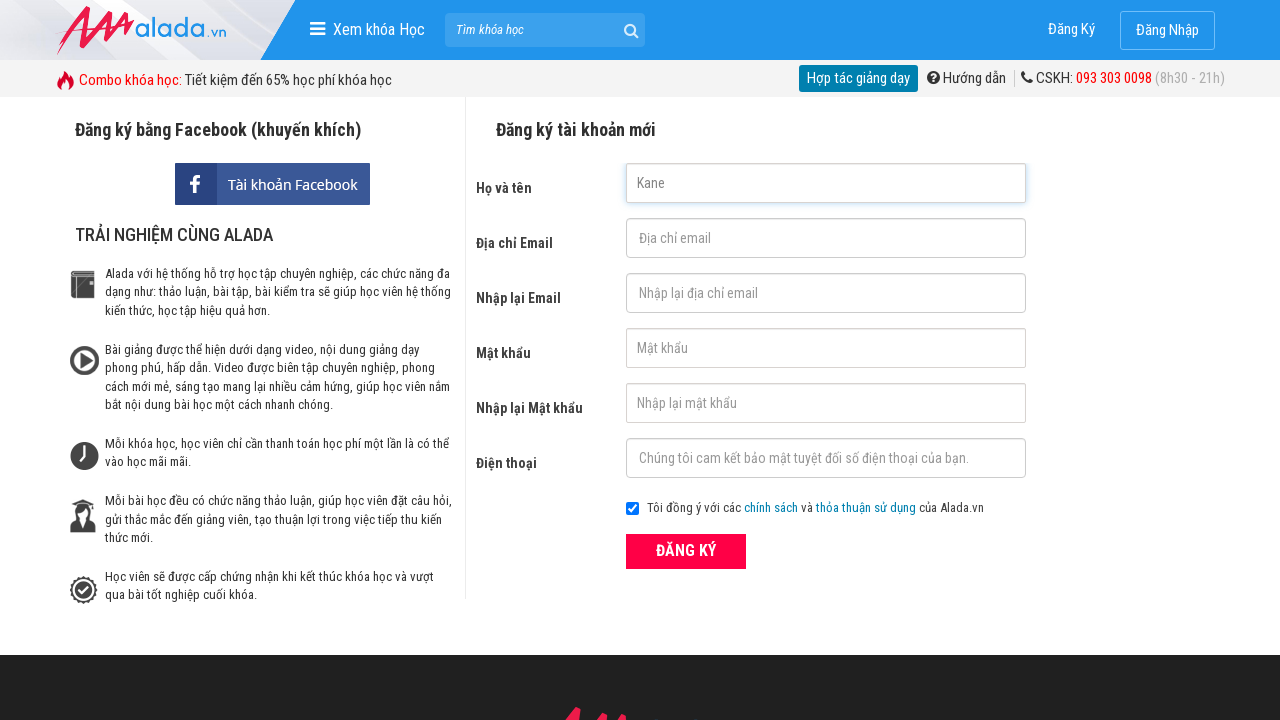

Filled email field with invalid email '@gmail@yahoo@' on input[name='txtEmail']
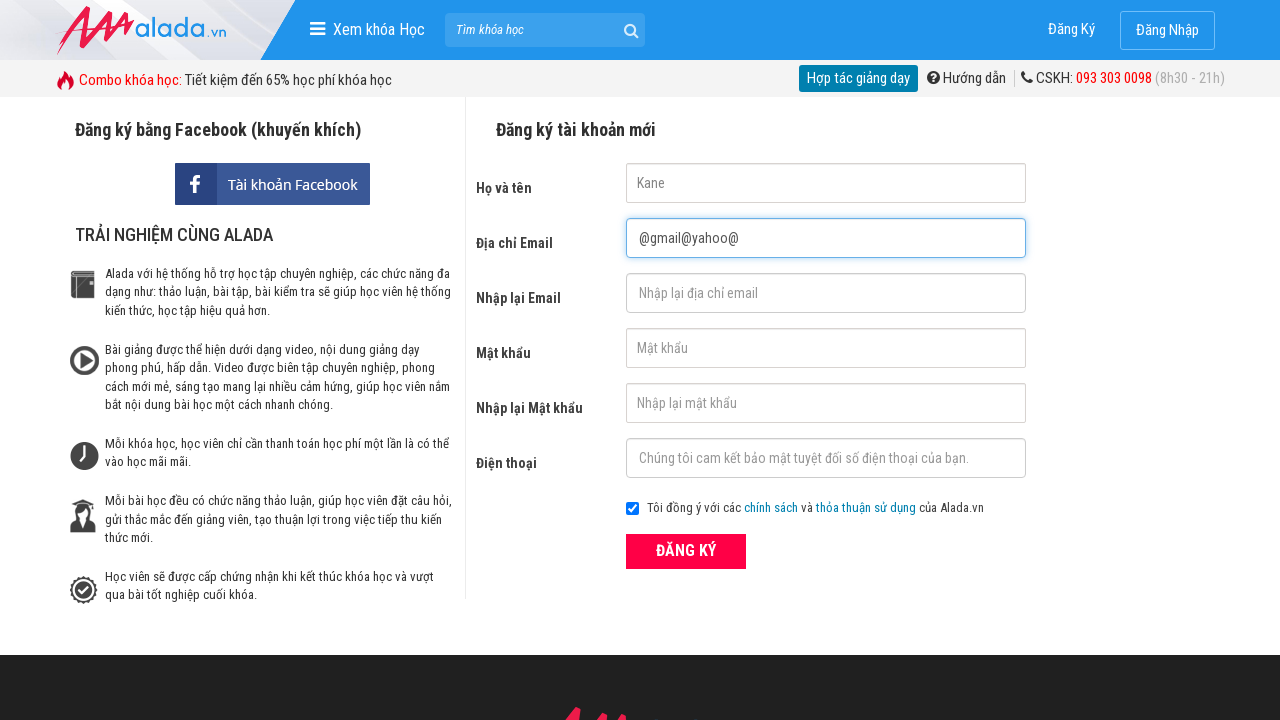

Filled confirm email field with invalid email '@gmail@yahoo@' on input#txtCEmail
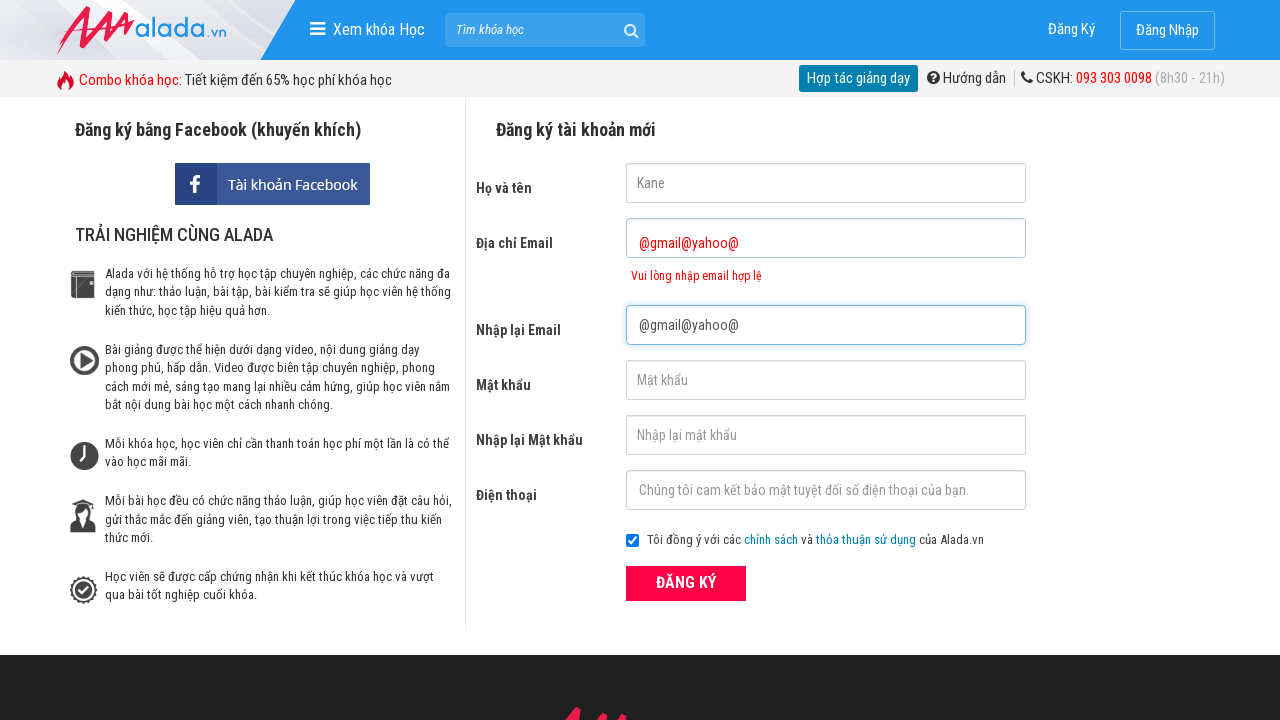

Filled password field with '123456' on input#txtPassword
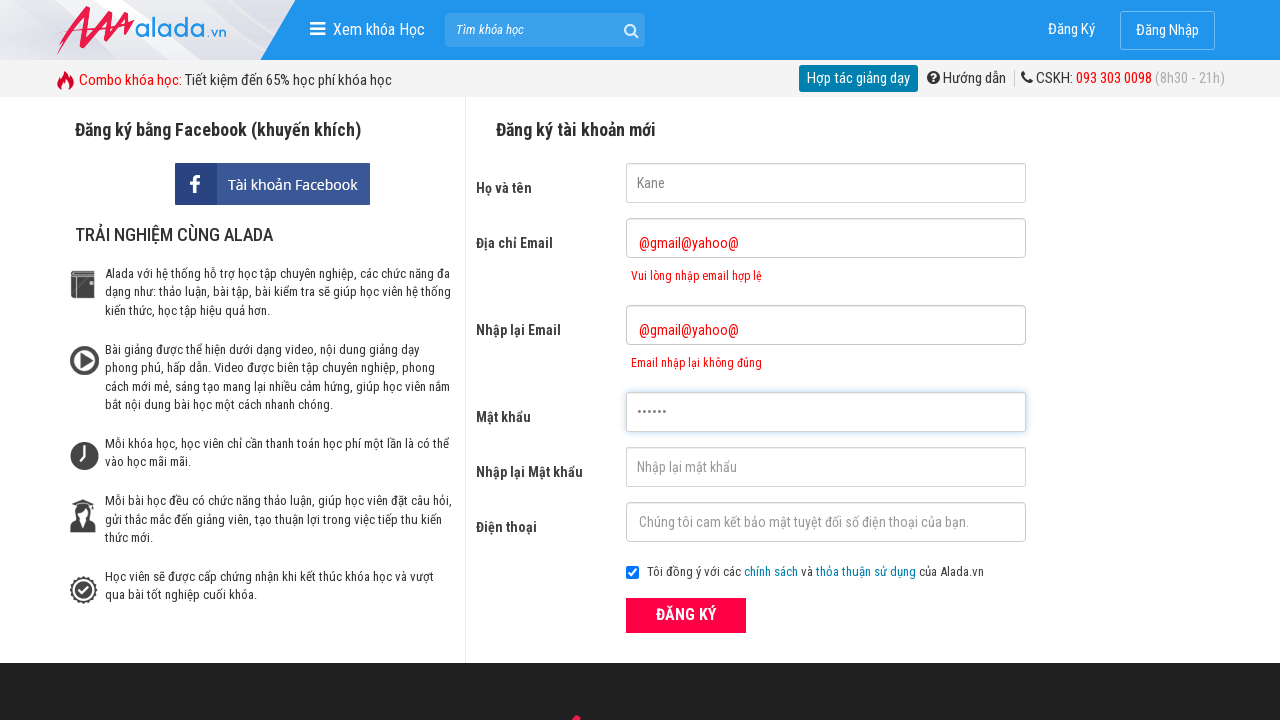

Filled confirm password field with '123456' on input[name='txtCPassword']
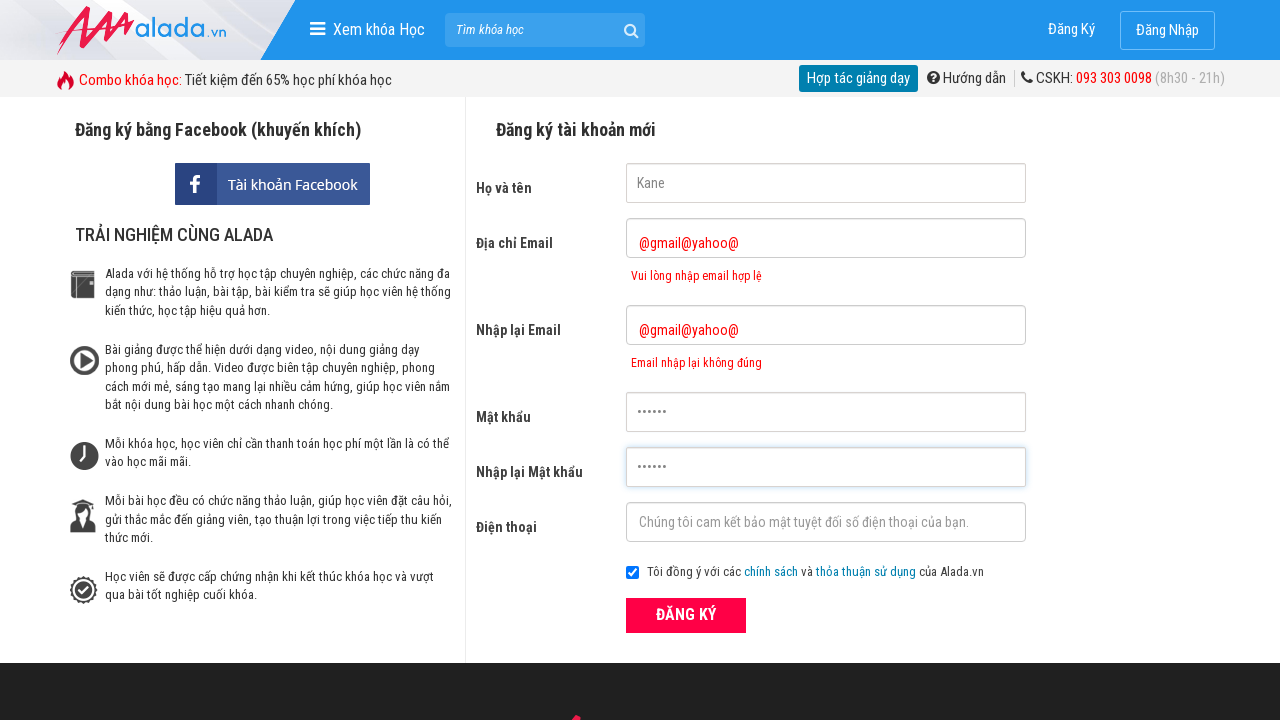

Filled phone field with '0123456789' on input#txtPhone
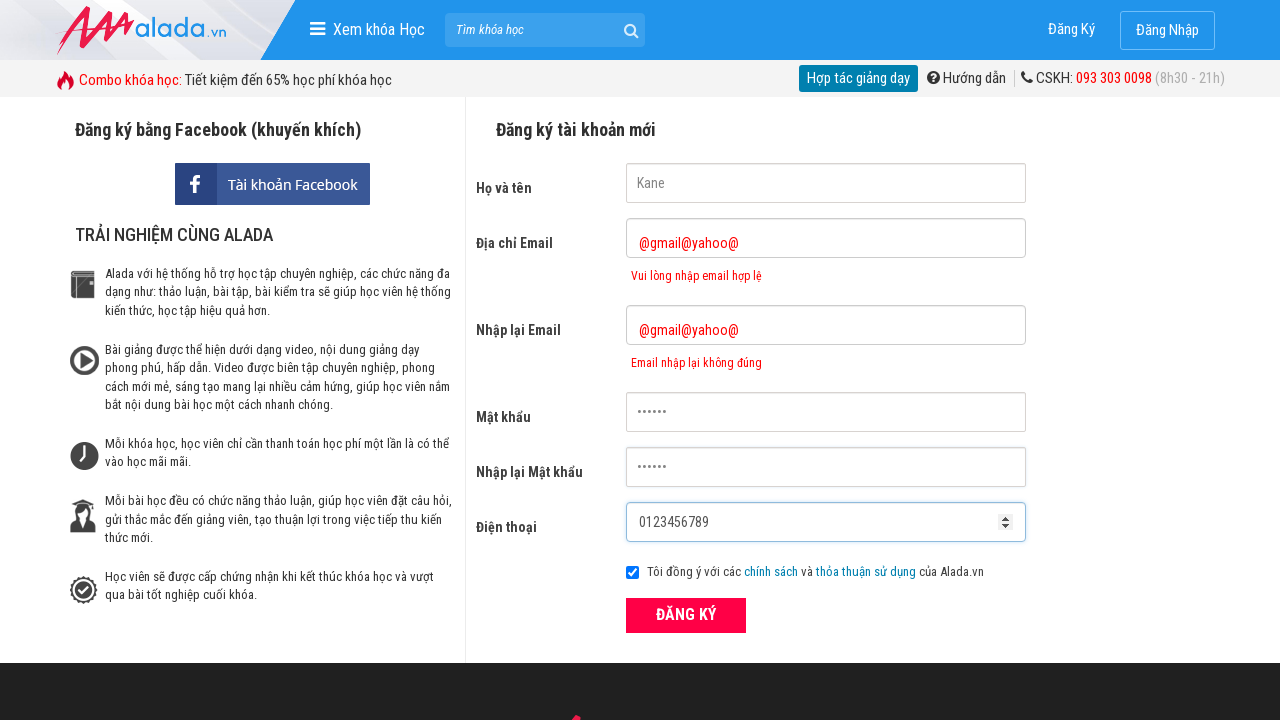

Clicked register button to submit form at (686, 615) on button.btn_pink_sm.fs16
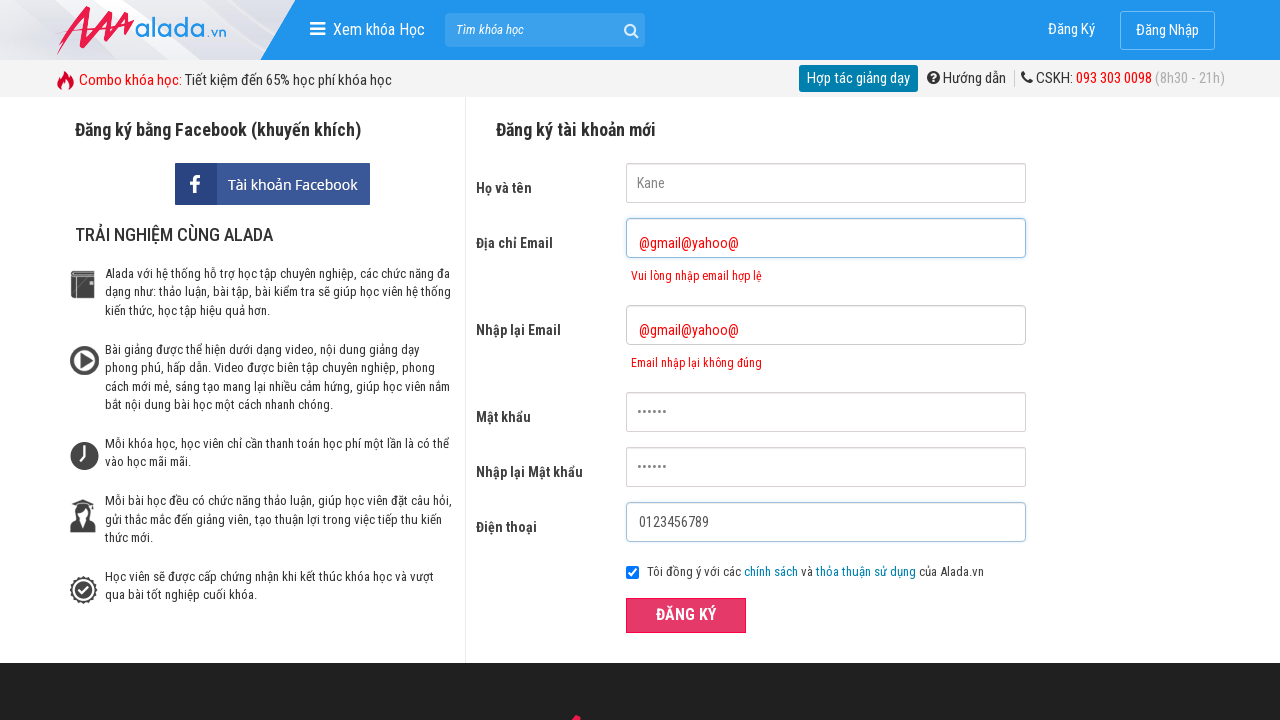

Email validation error message appeared
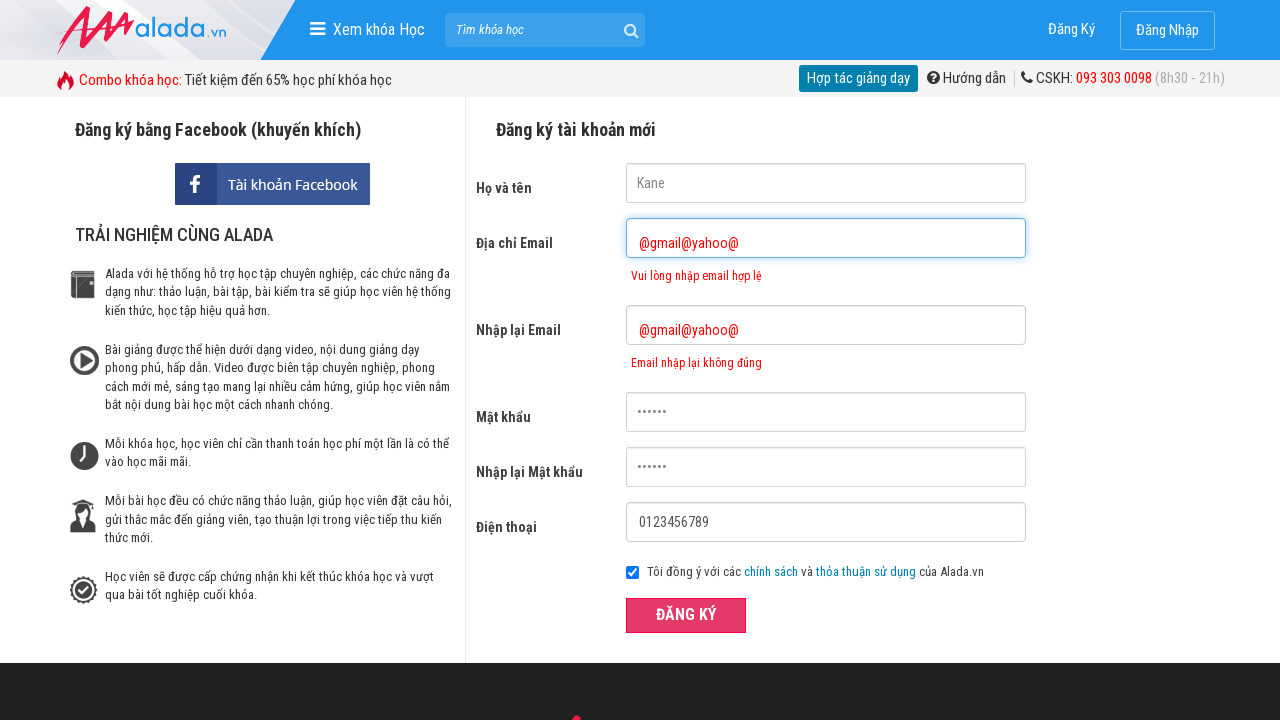

Confirm email validation error message appeared
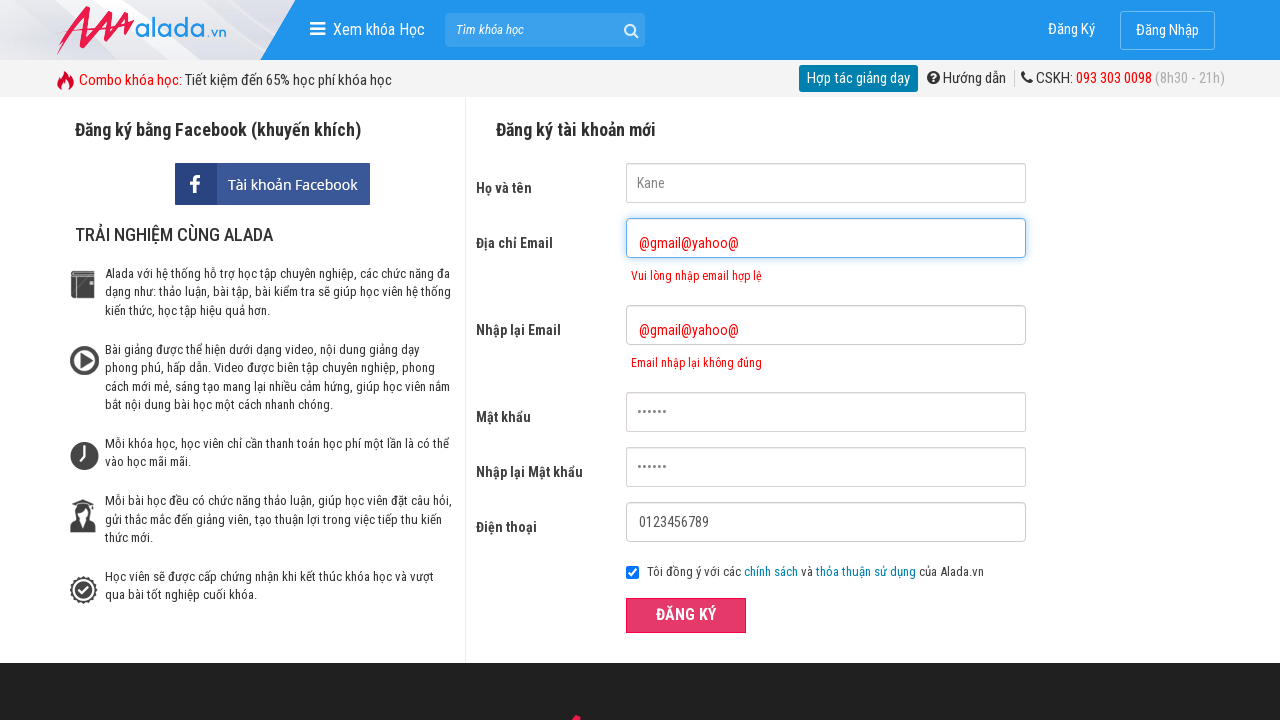

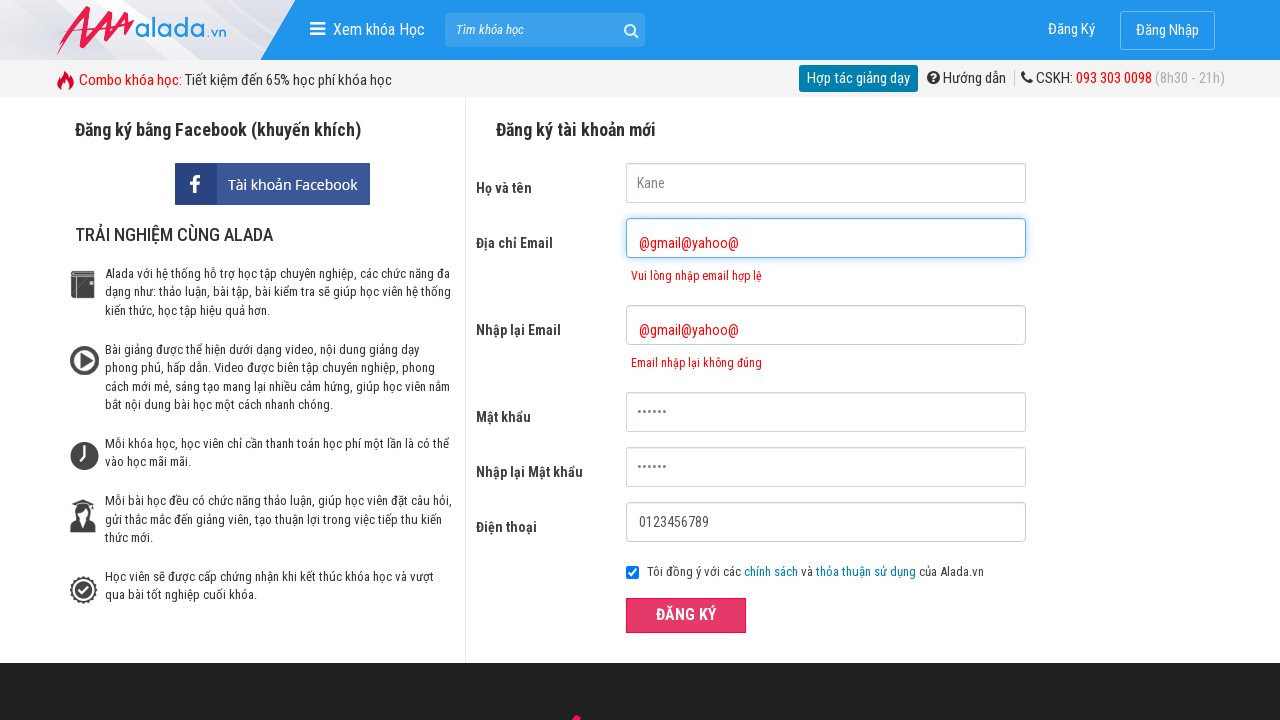